Tests password generation by entering a master password and site name, then verifying the generated password output

Starting URL: http://angel.net/~nic/passwd.current.html

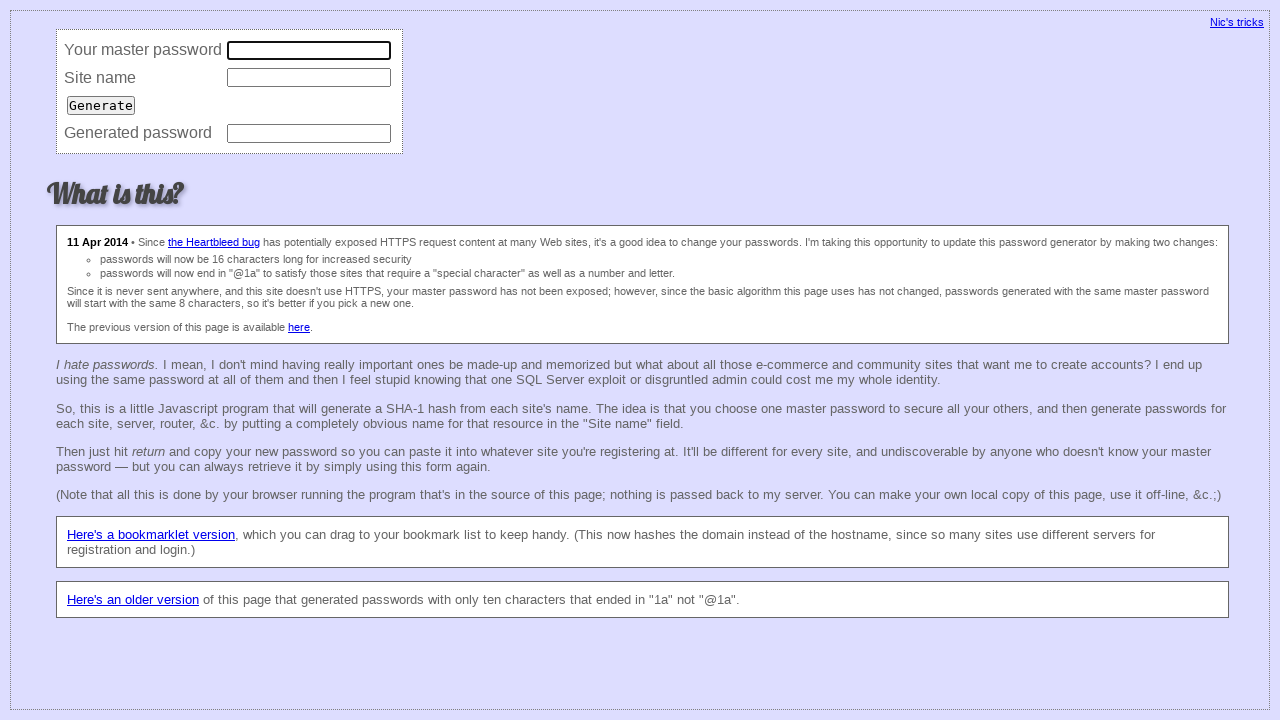

Entered master password 'aaa' on input[name='master'][type='password']
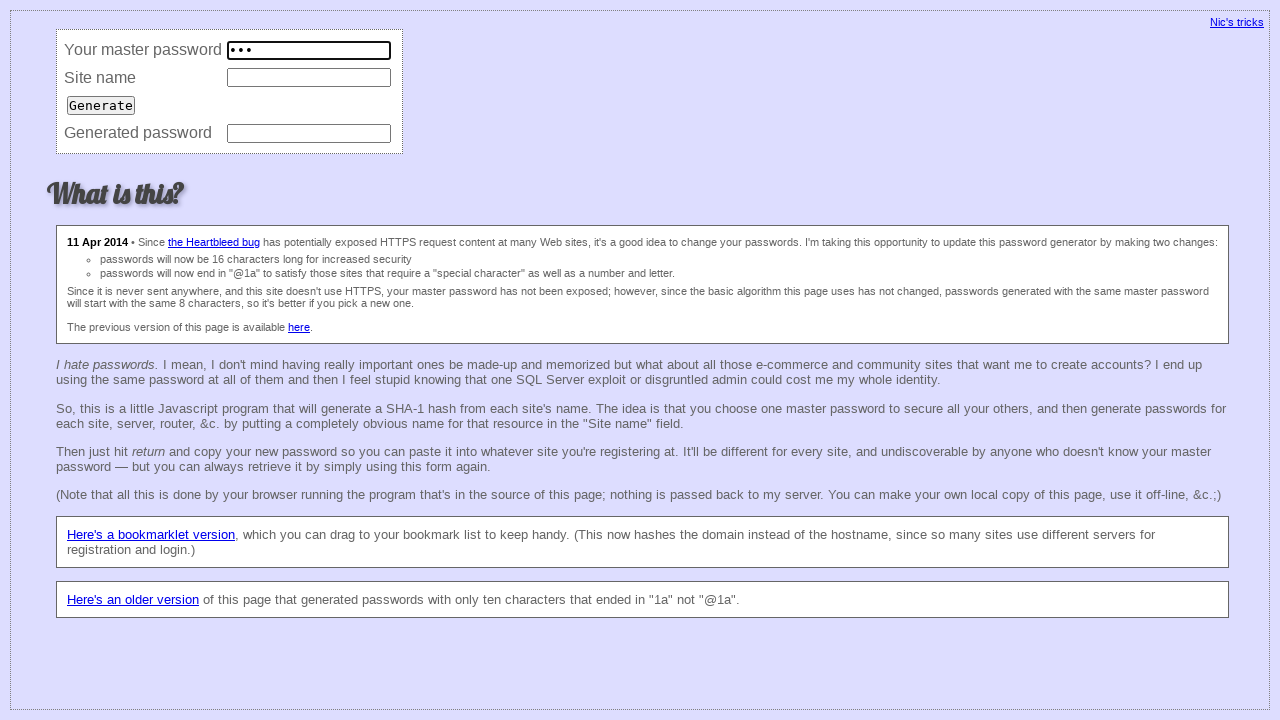

Entered site name 'ccc' on input[name='site']
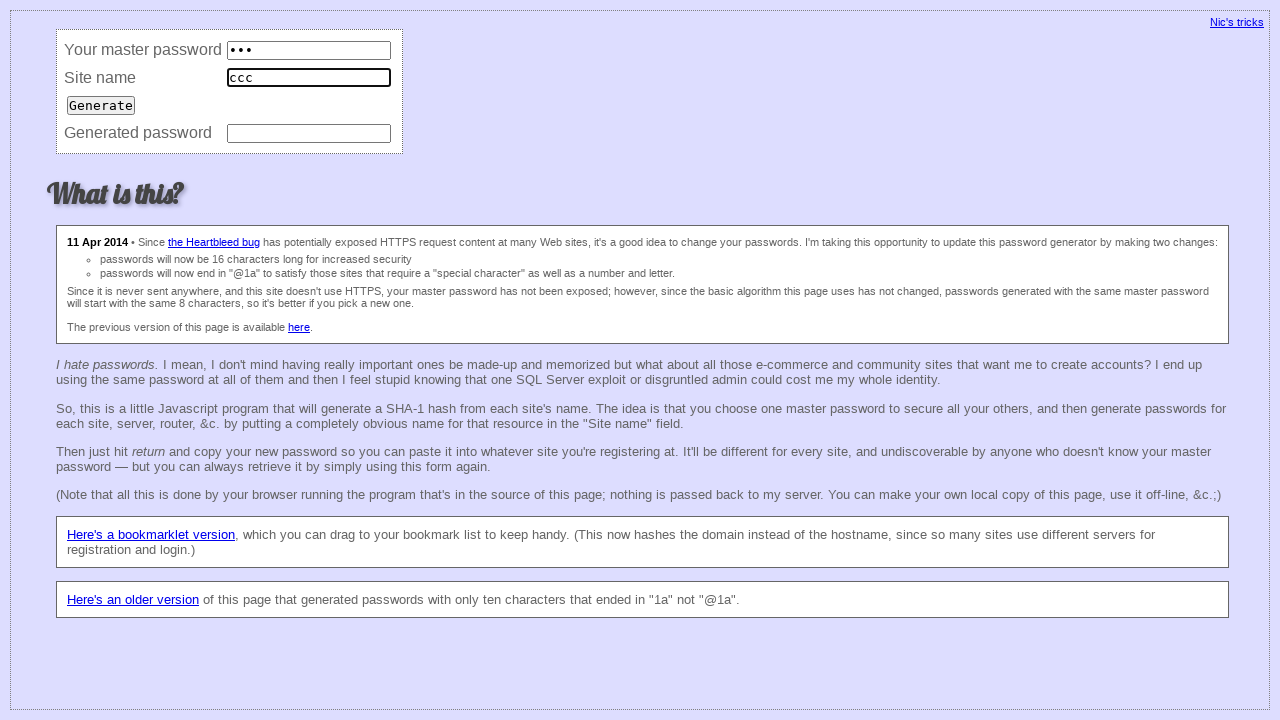

Clicked Generate button at (101, 105) on input[type='submit'][value='Generate']
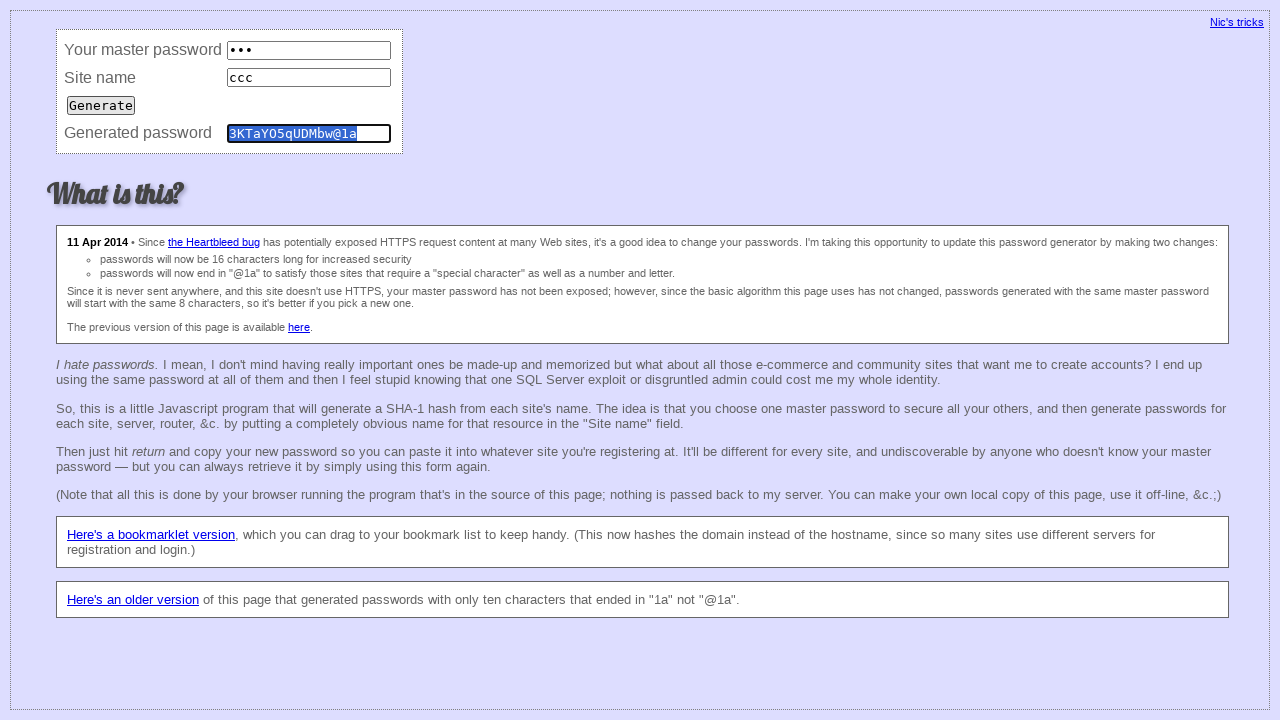

Password generated and verified as non-empty
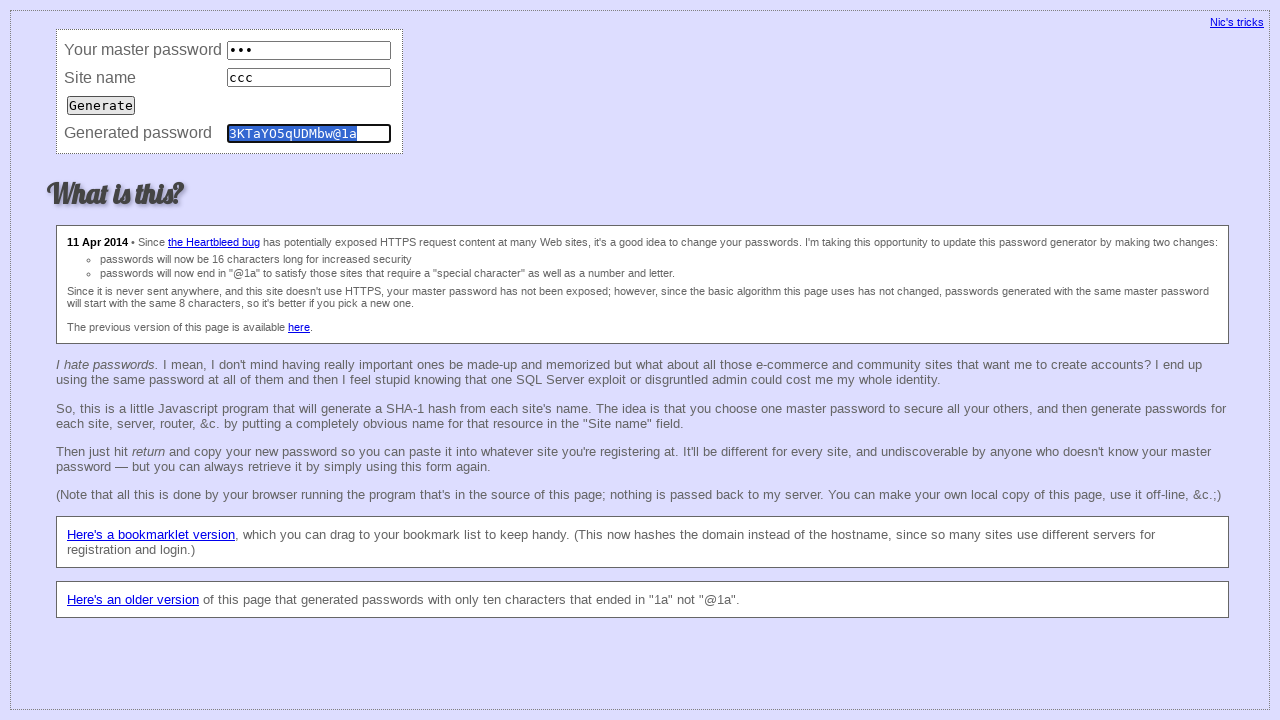

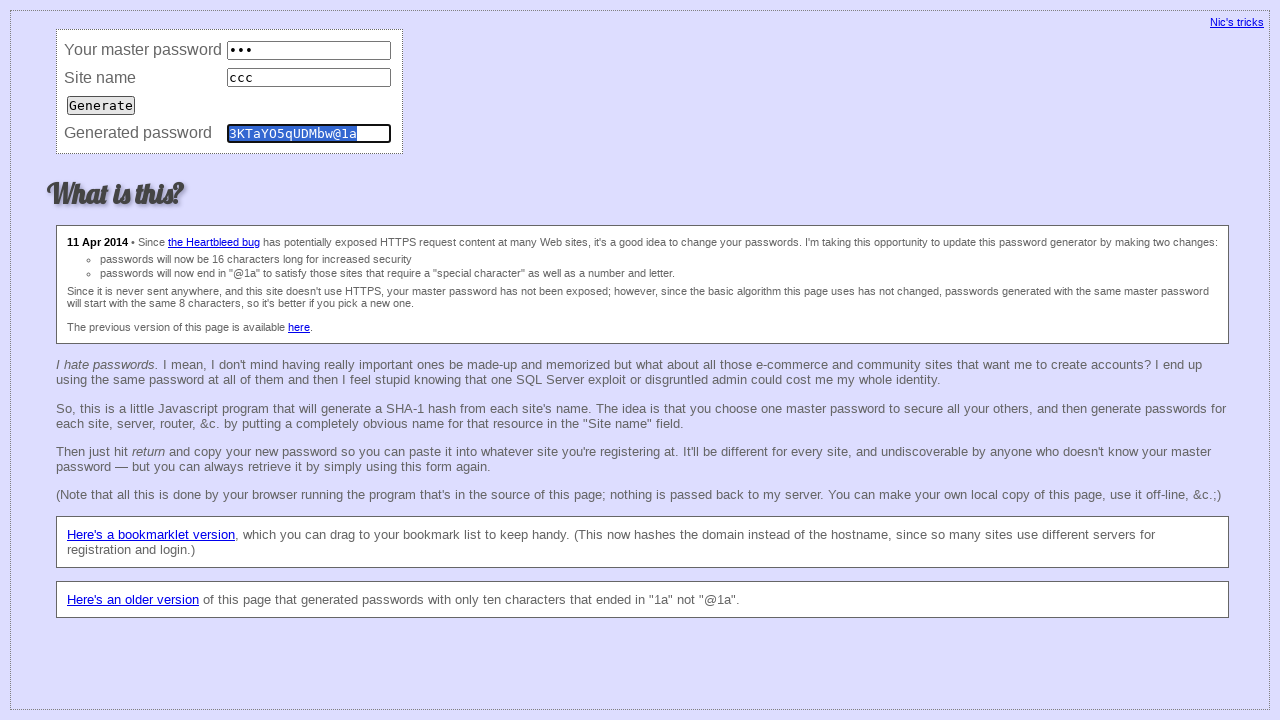